Tests valid registration form submission with all required fields filled correctly

Starting URL: https://www.sharelane.com/cgi-bin/register.py?page=1&zip_code=11111

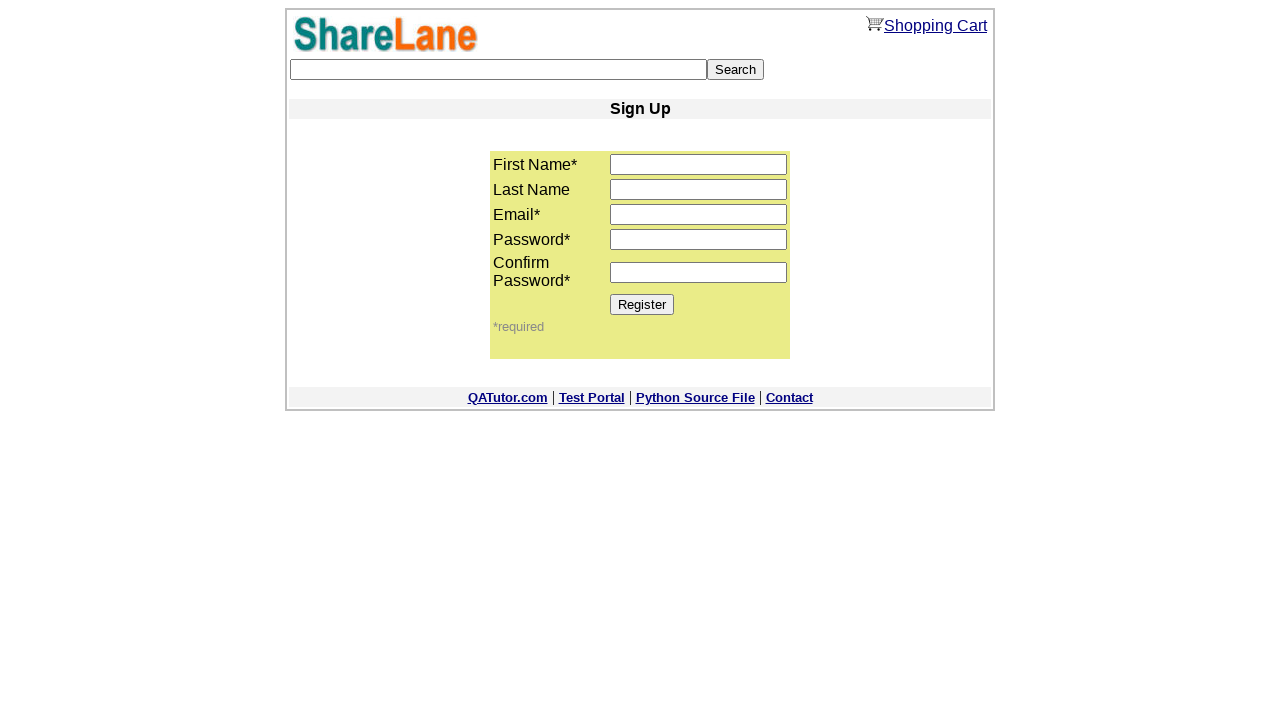

Filled first name field with 'Dima' on input[name='first_name']
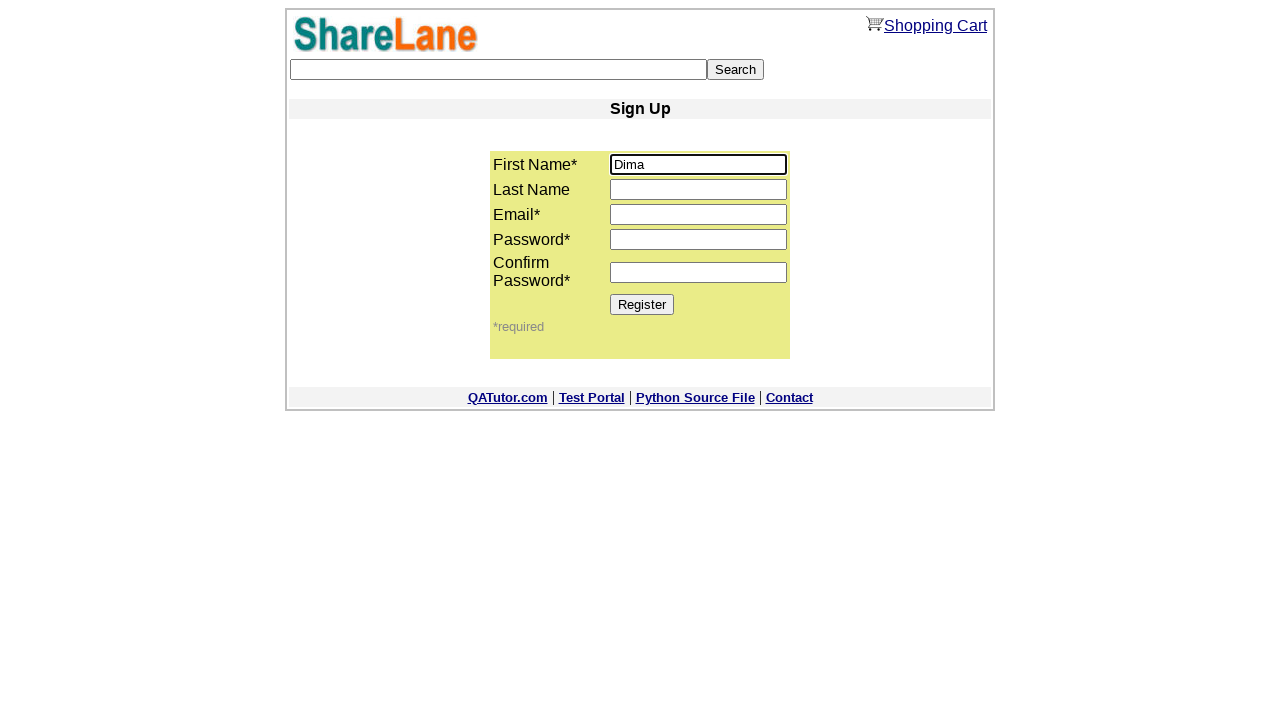

Filled last name field with 'Petrov' on input[name='last_name']
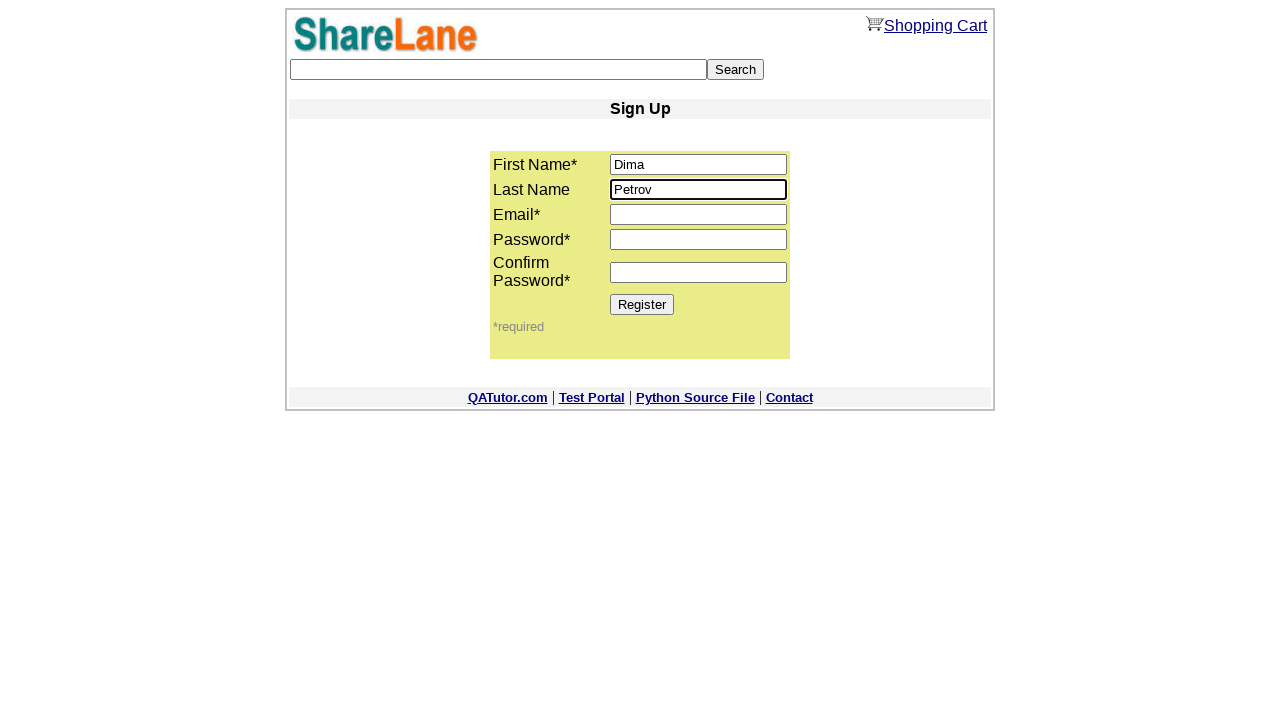

Filled email field with 'test123@gmail.com' on input[name='email']
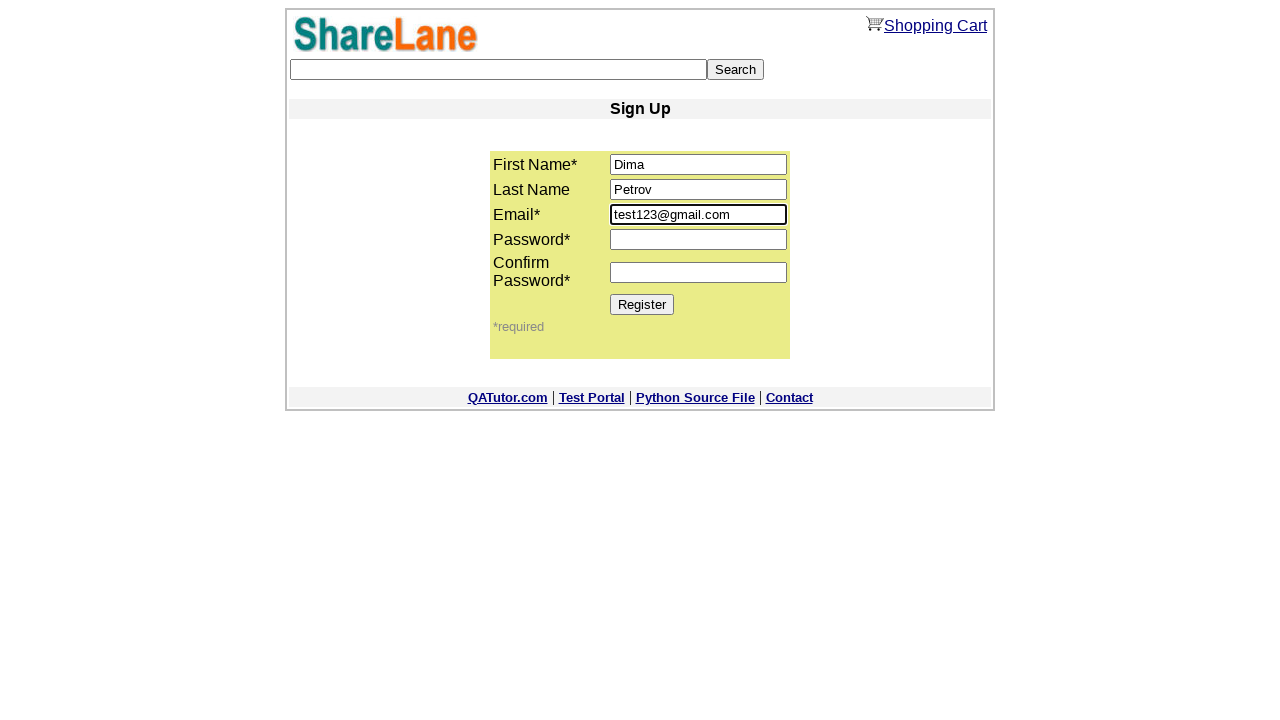

Filled password field with '88888' on //input[@name='password1']
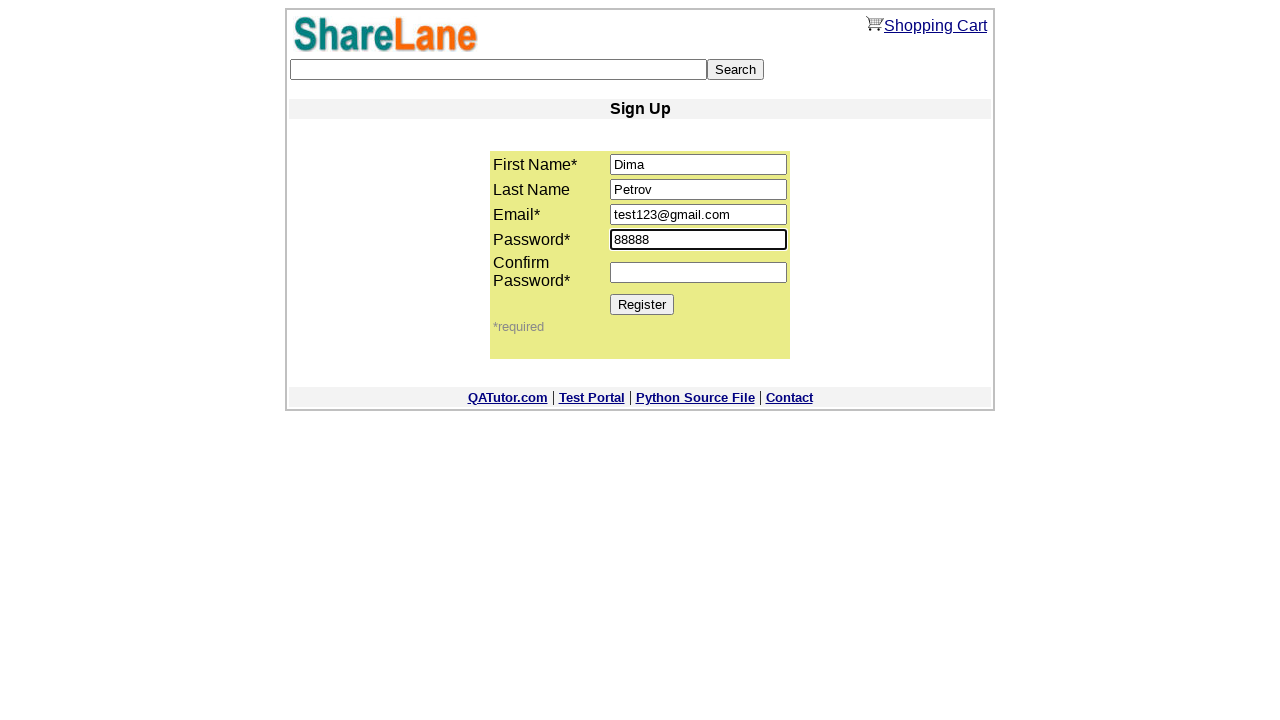

Filled confirm password field with '88888' on //input[@name='password2']
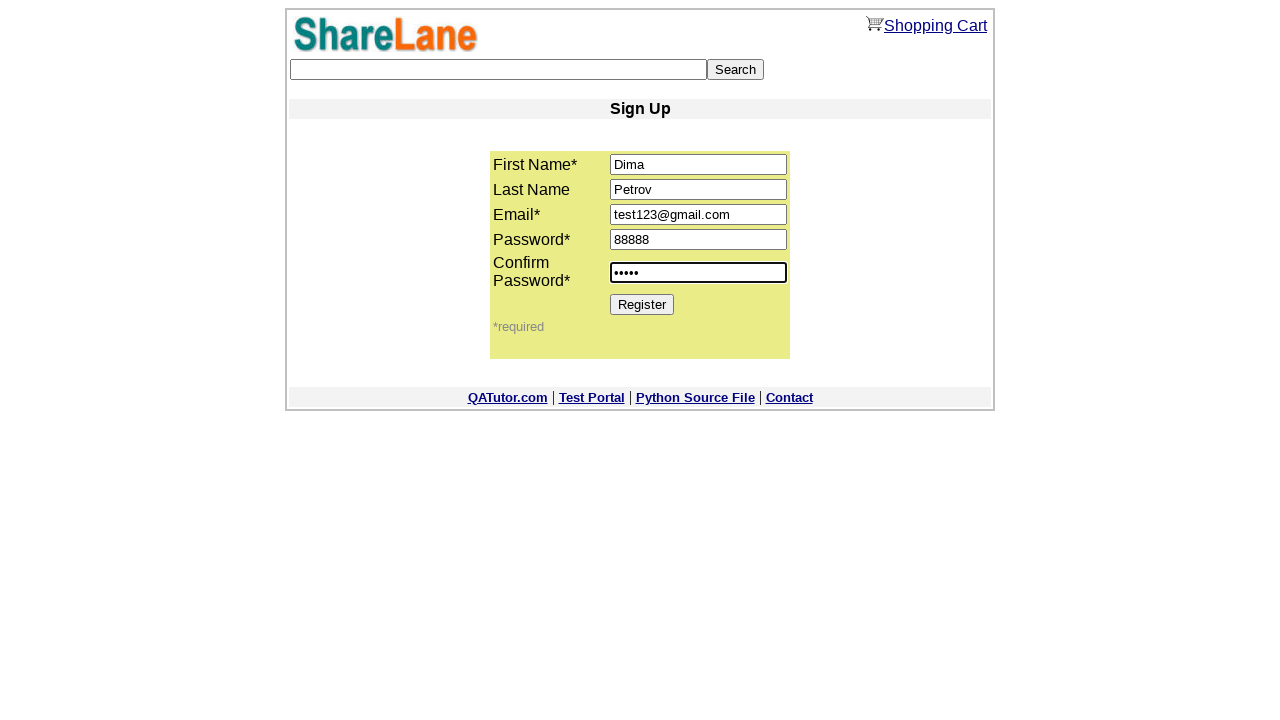

Clicked Register button to submit form at (642, 304) on [value='Register']
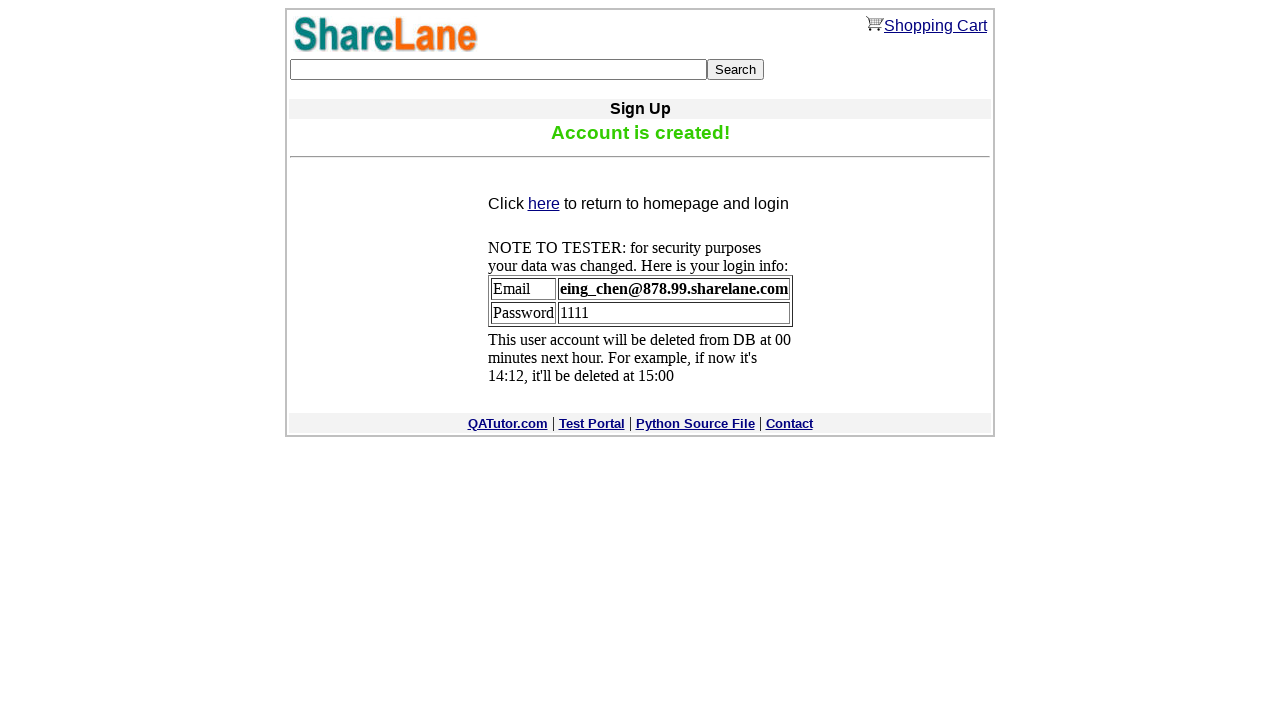

Registration confirmation message displayed
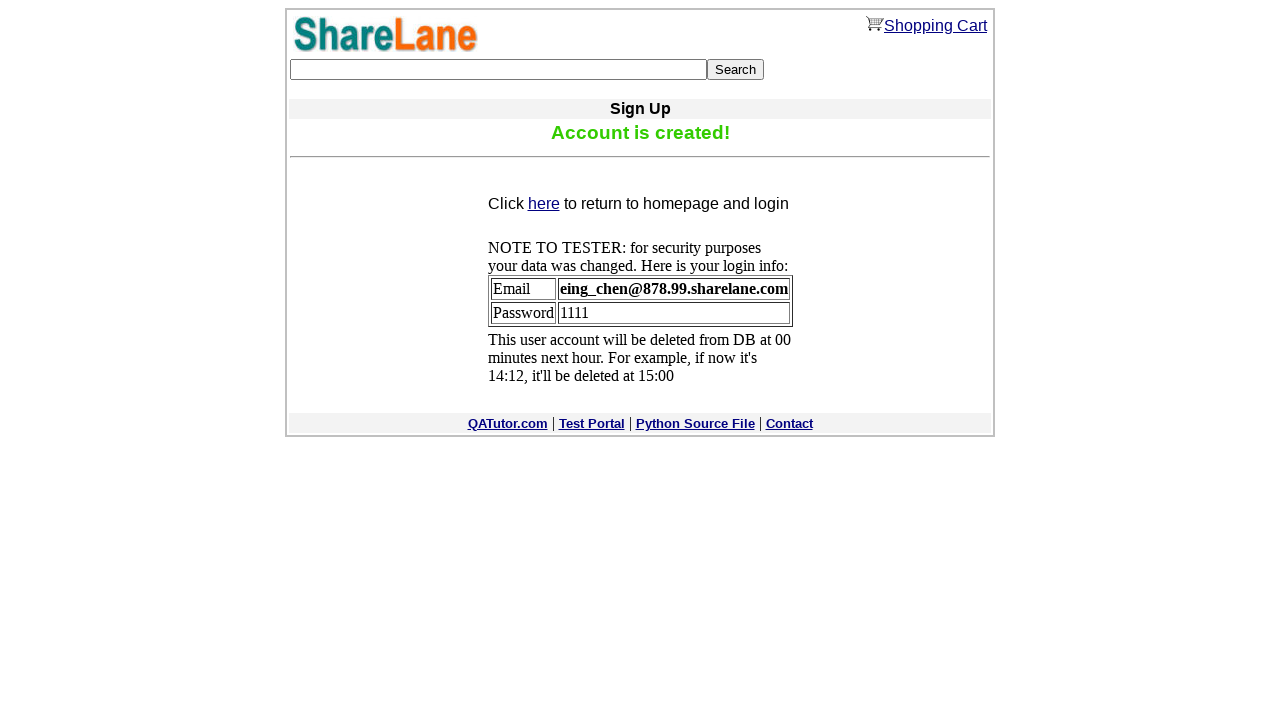

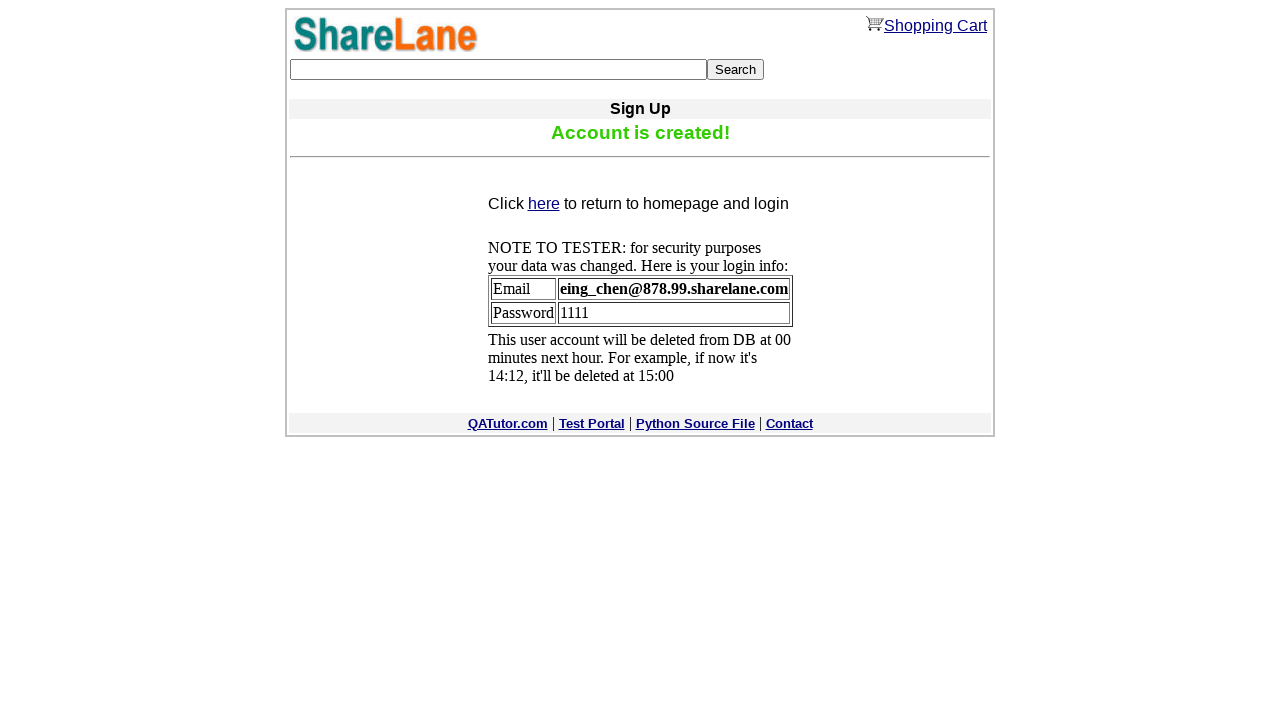